Tests browser window handling by clicking a link that opens a new window, then switching back to the original window tab.

Starting URL: https://the-internet.herokuapp.com/windows

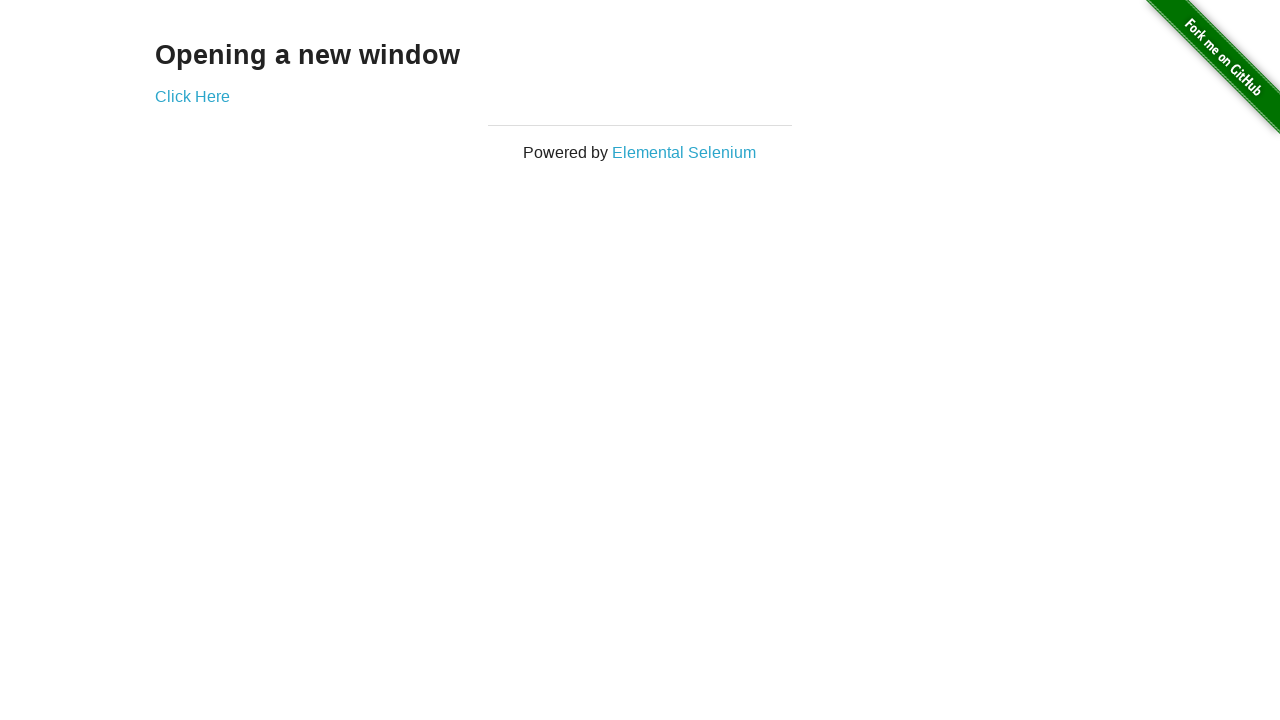

Stored reference to original page/window
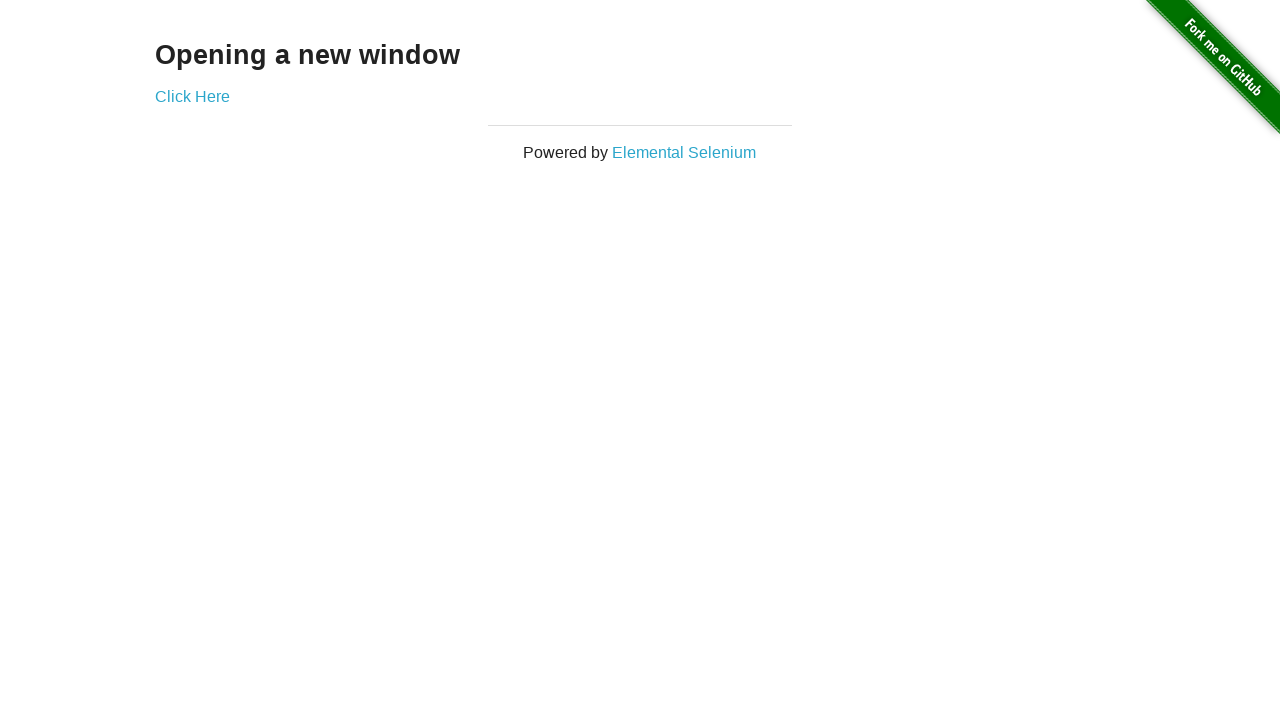

Clicked 'Click Here' link to open new window at (192, 96) on text=Click Here
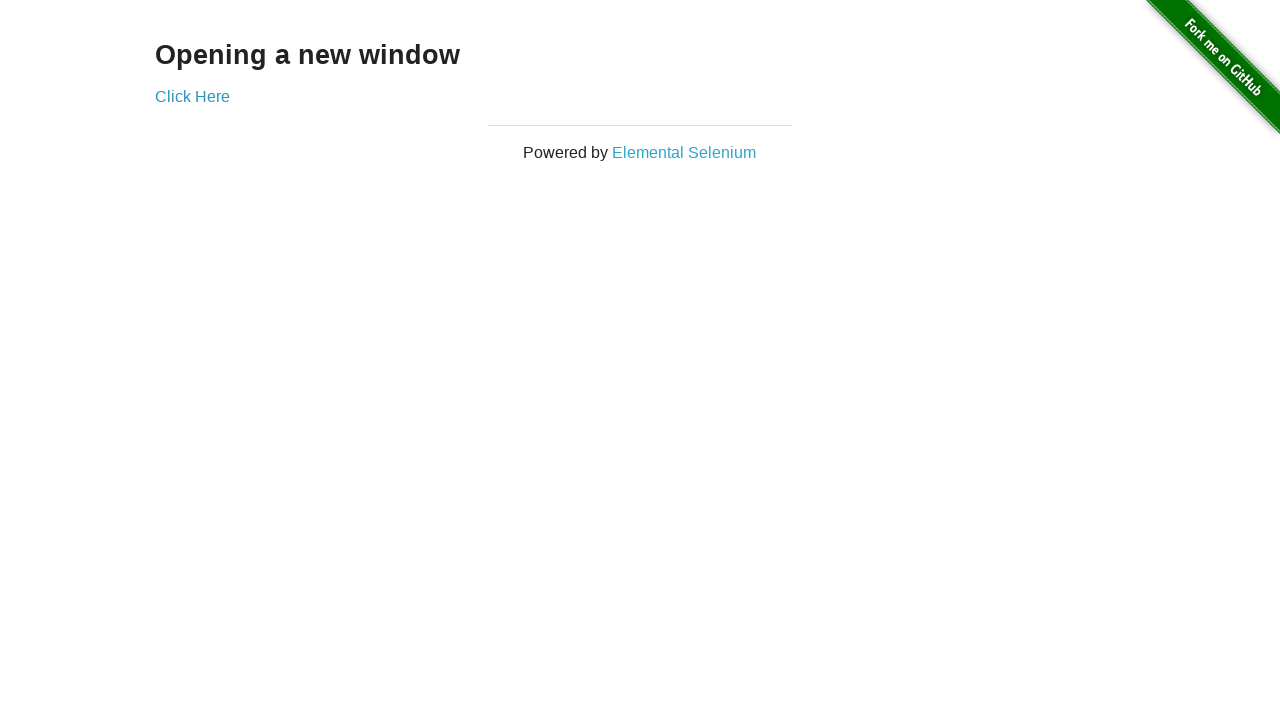

Captured reference to newly opened window
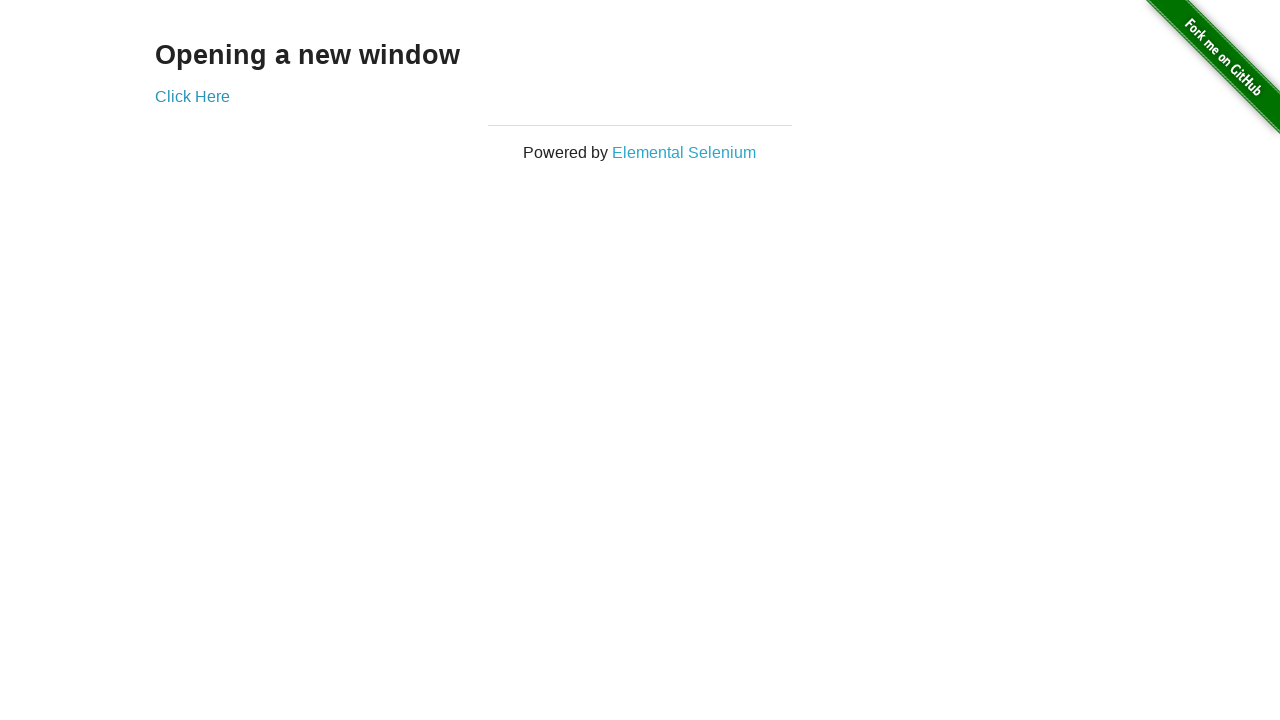

New window finished loading
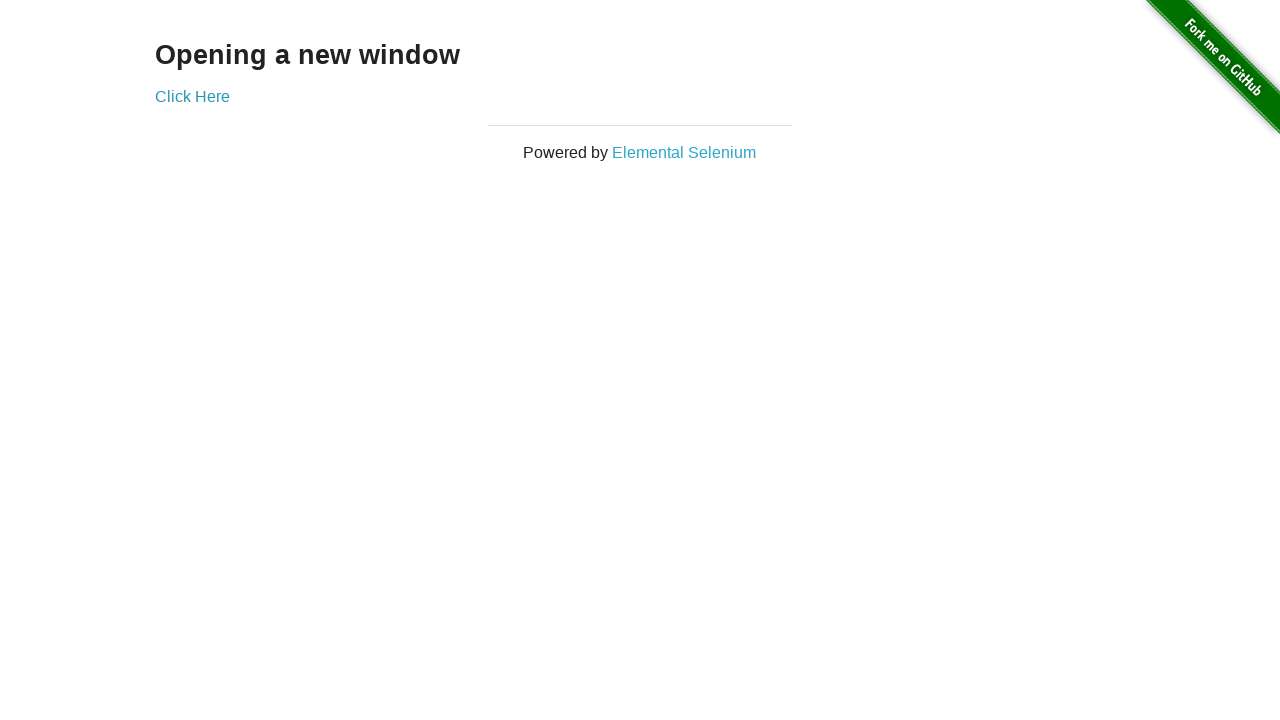

Switched back to original window/tab
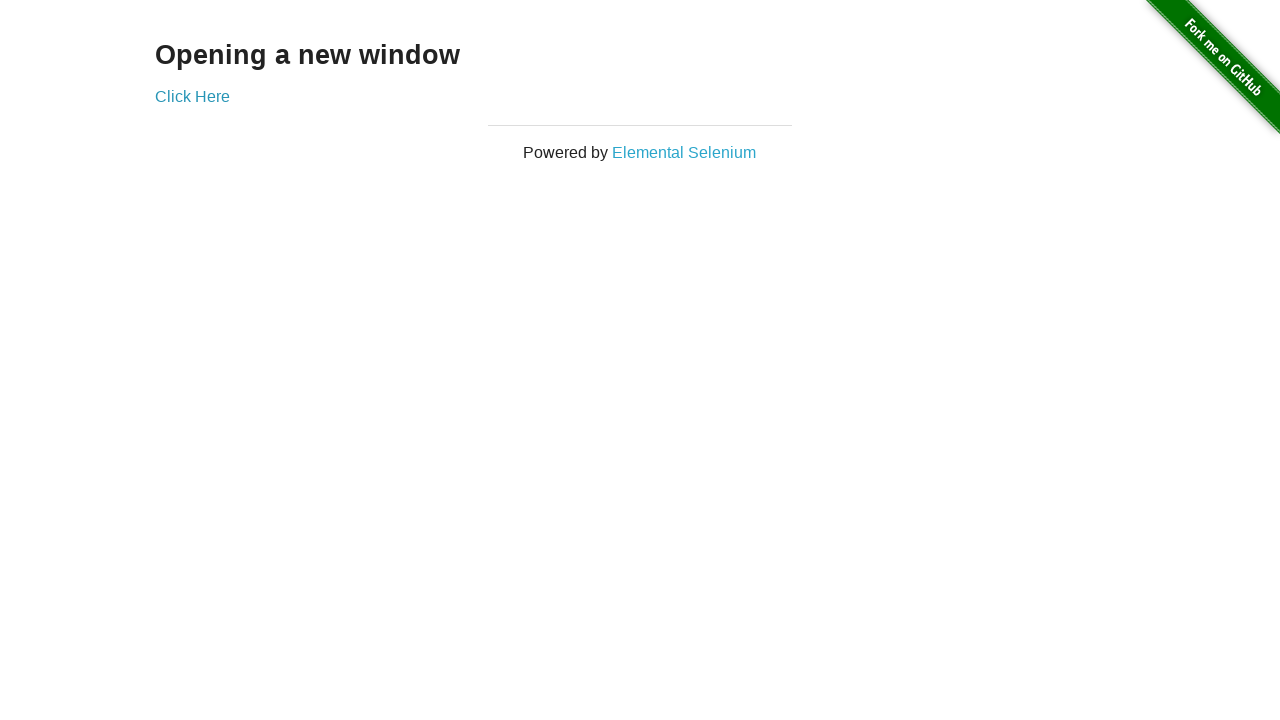

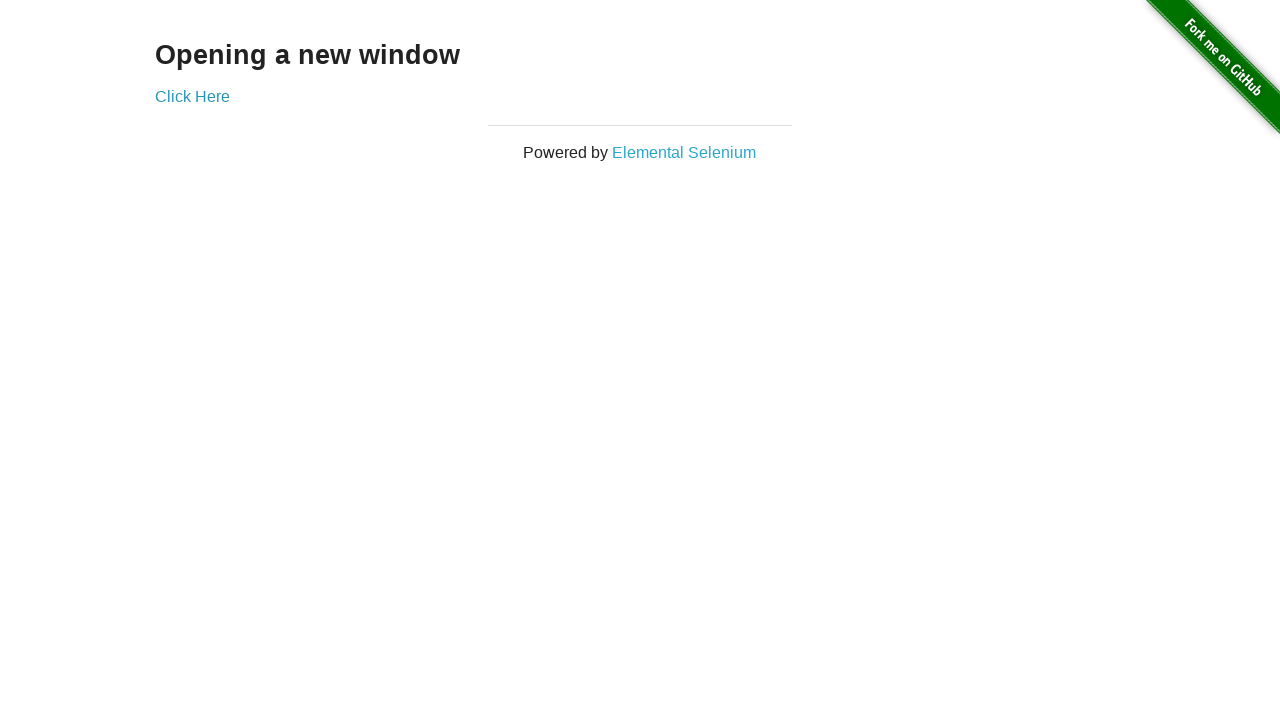